Tests page scrolling functionality by navigating to mvnrepository.com and scrolling down 2000 pixels using JavaScript execution

Starting URL: https://mvnrepository.com/

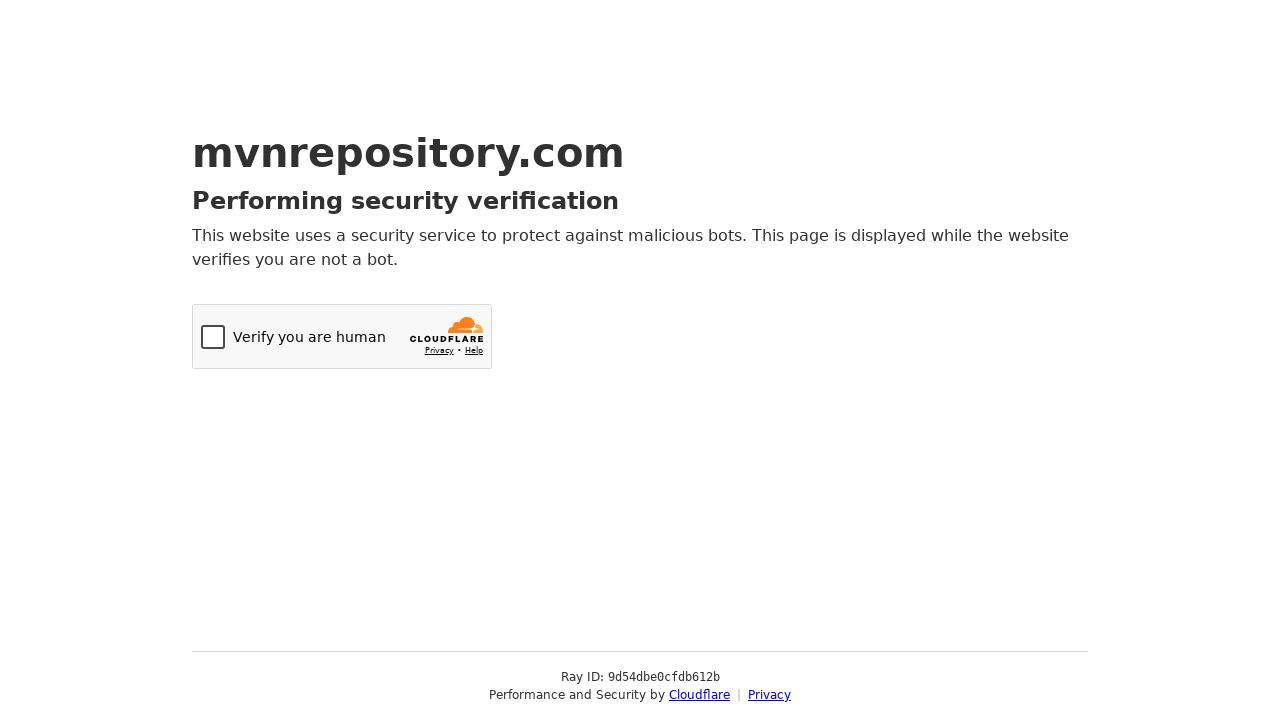

Navigated to https://mvnrepository.com/
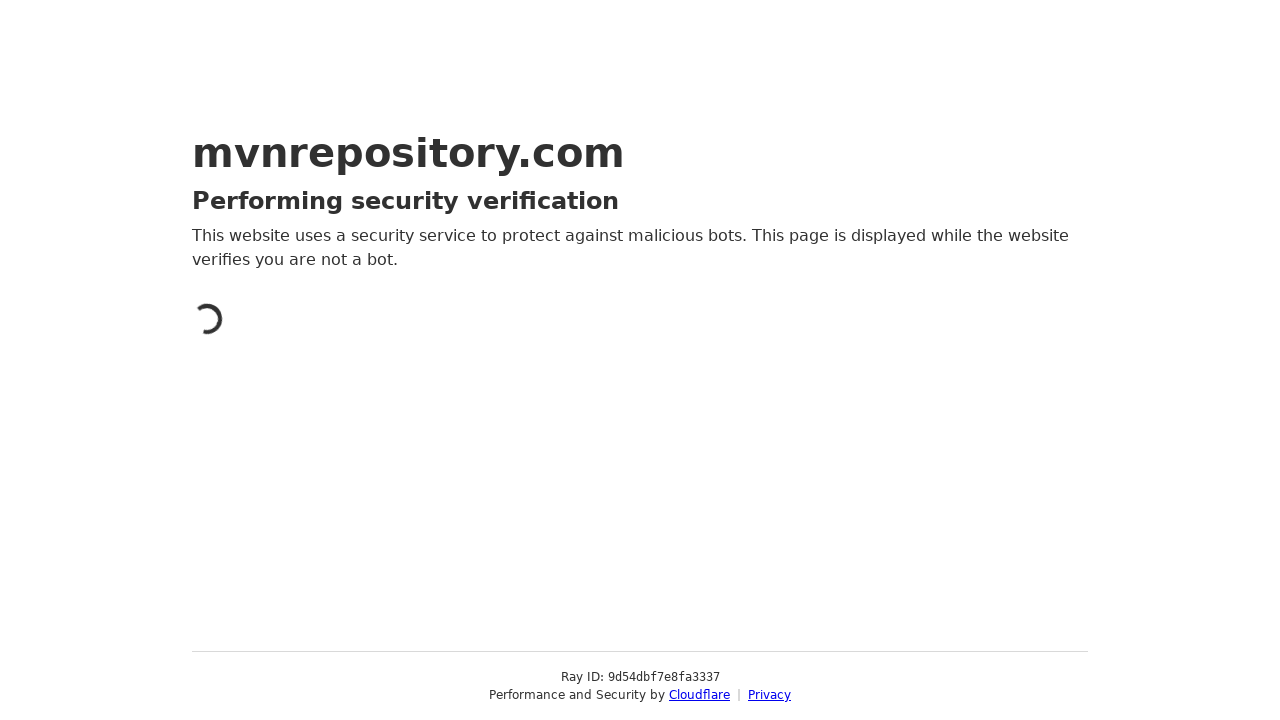

Scrolled down 2000 pixels using JavaScript
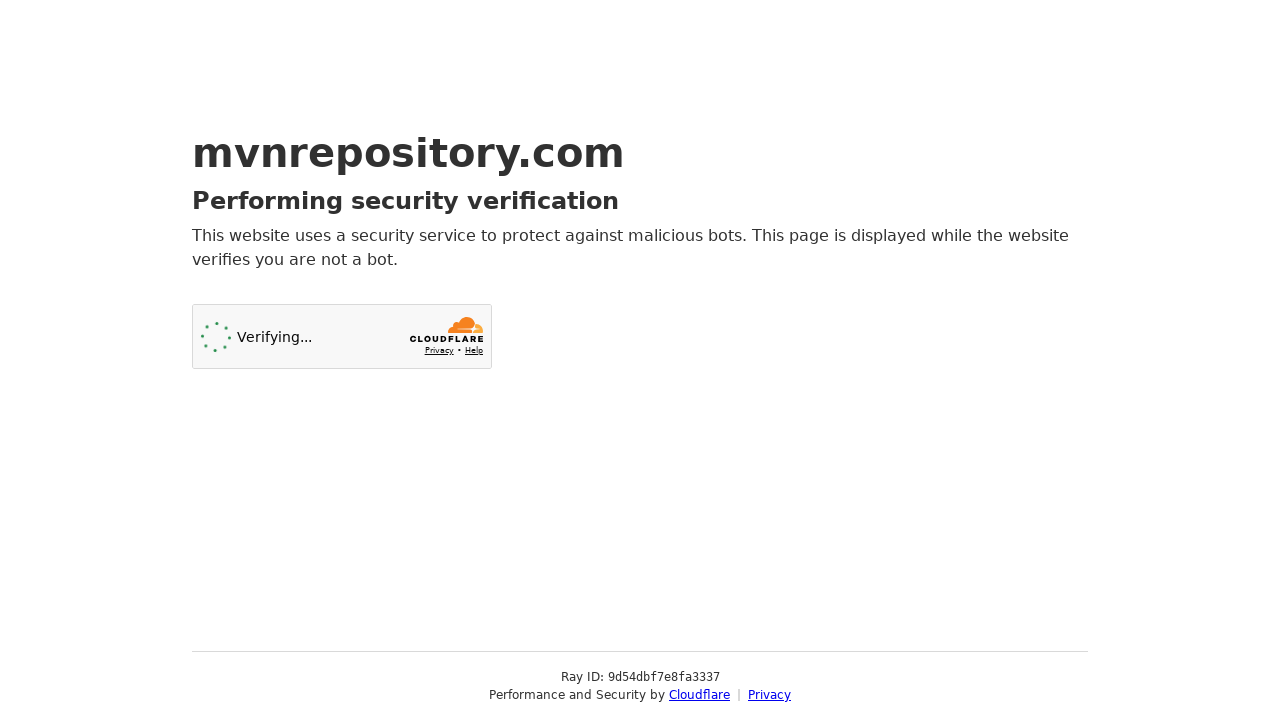

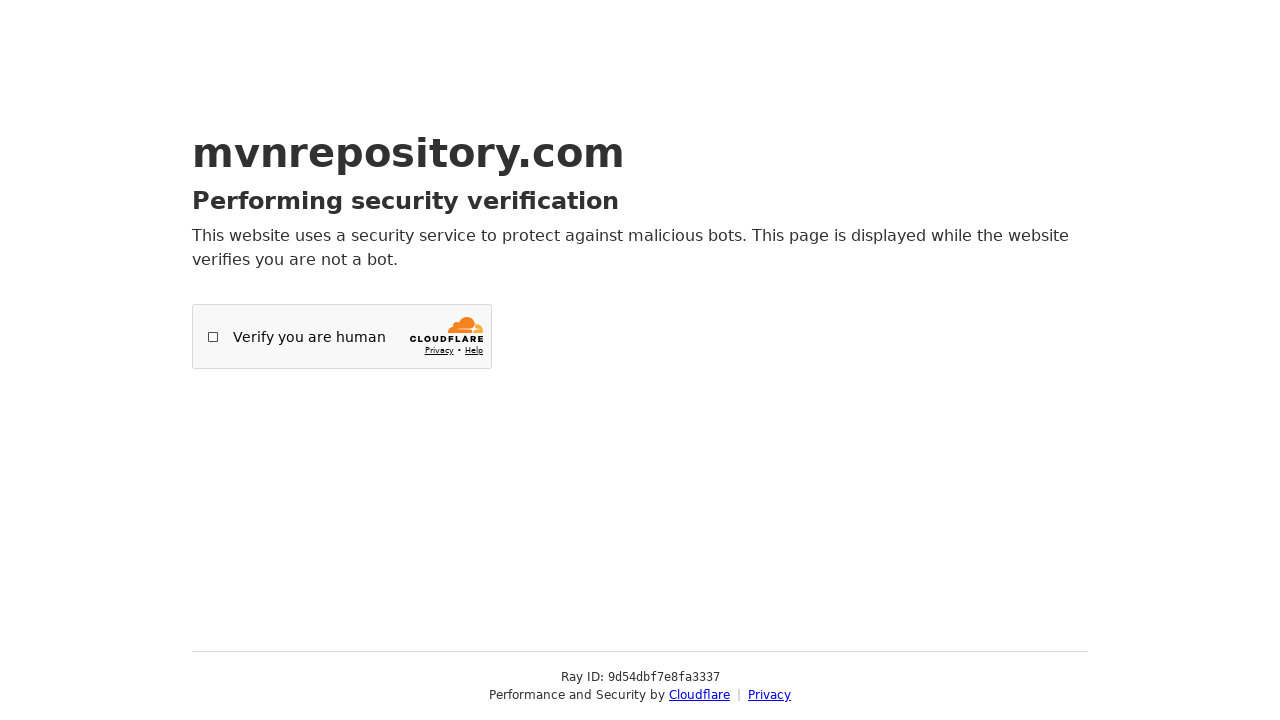